Tests basic browser navigation by performing refresh, forward, and back operations on a weather website page

Starting URL: http://www.weather.com.cn/html/province/jiangsu.shtml

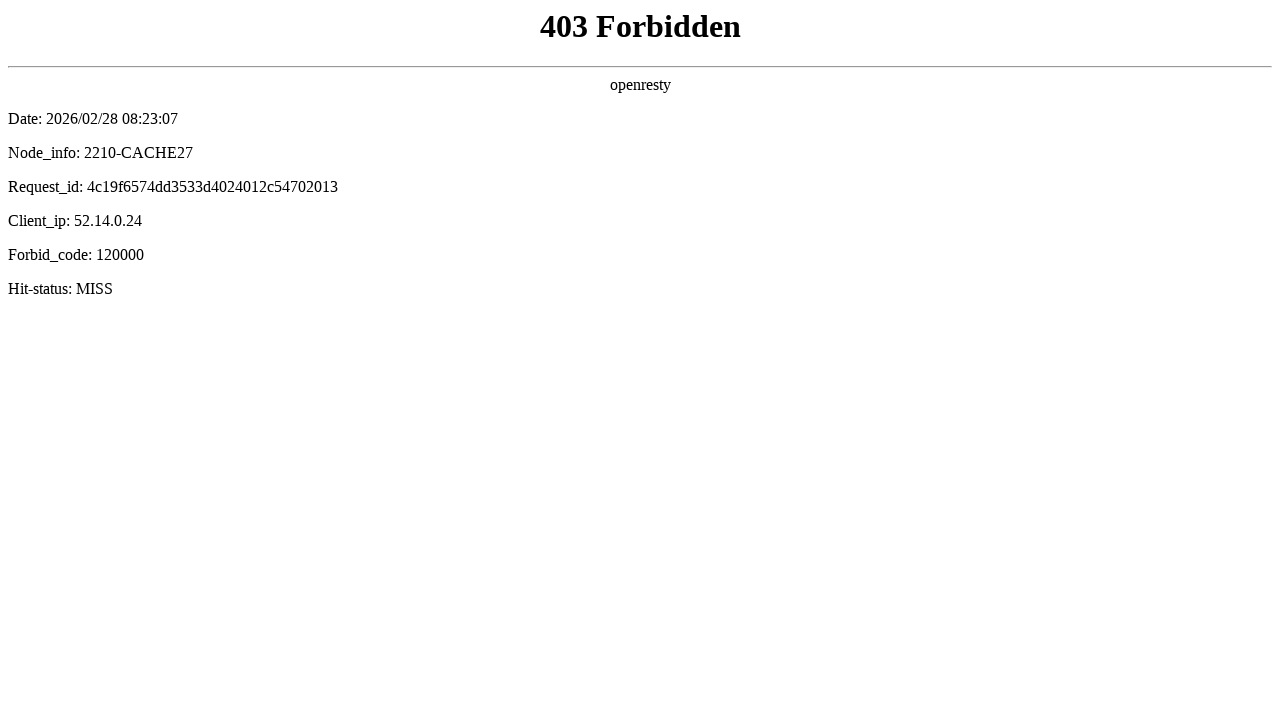

Reloaded the weather page
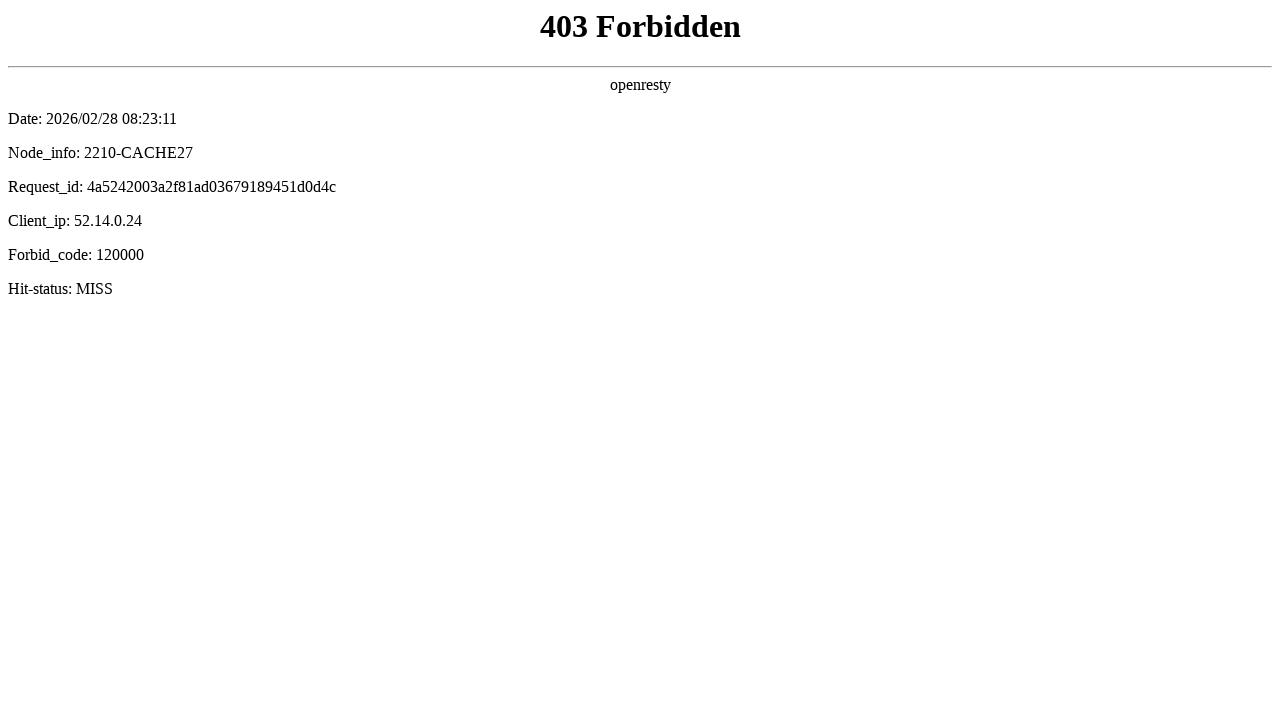

Navigated forward in browser history
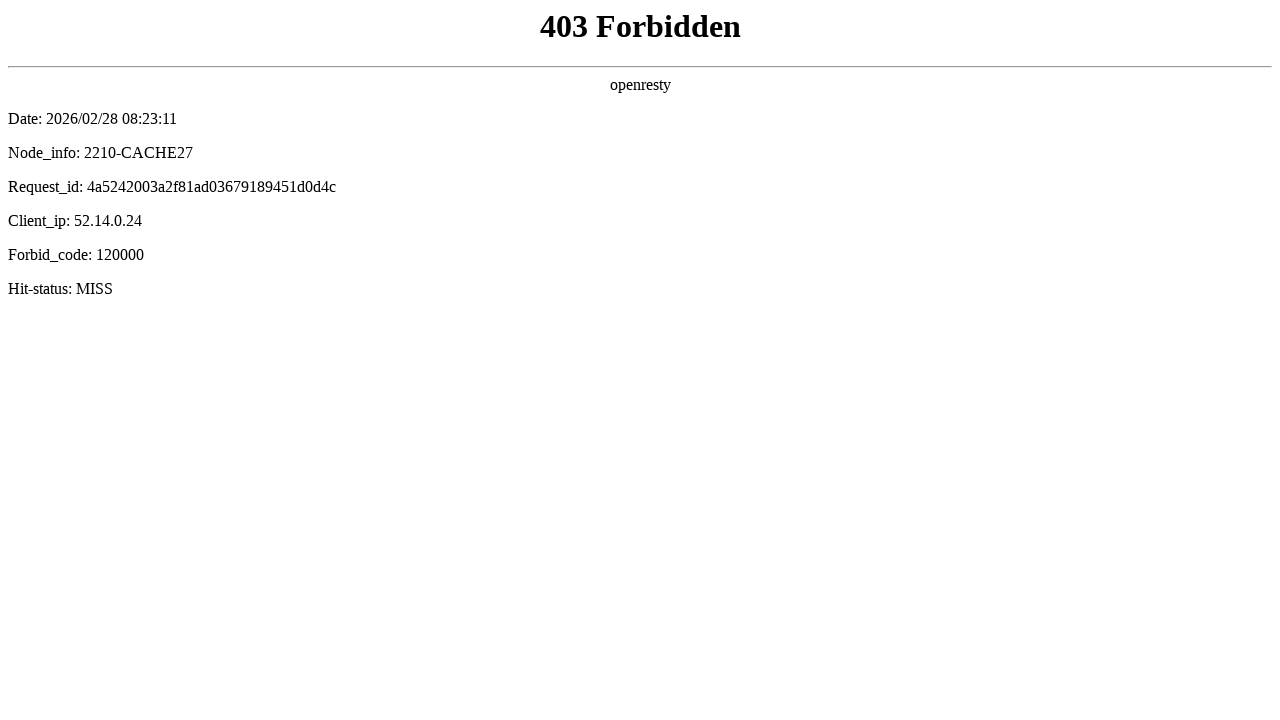

Navigated back in browser history
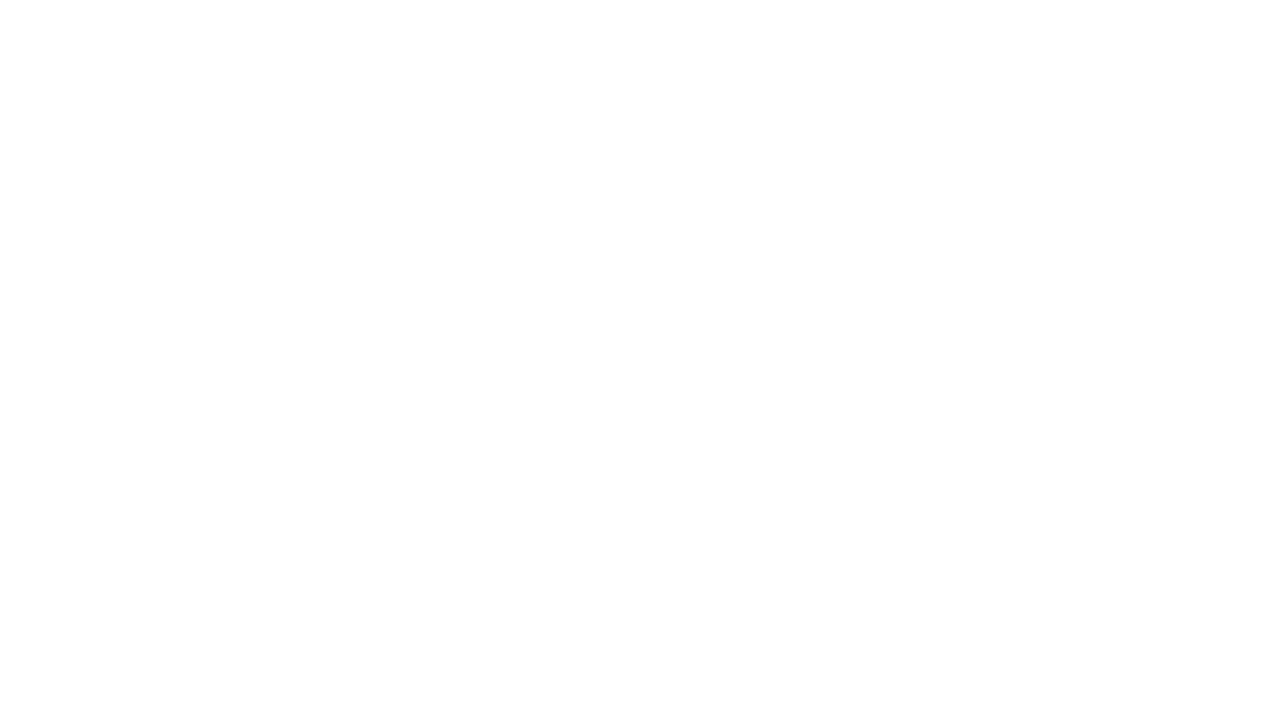

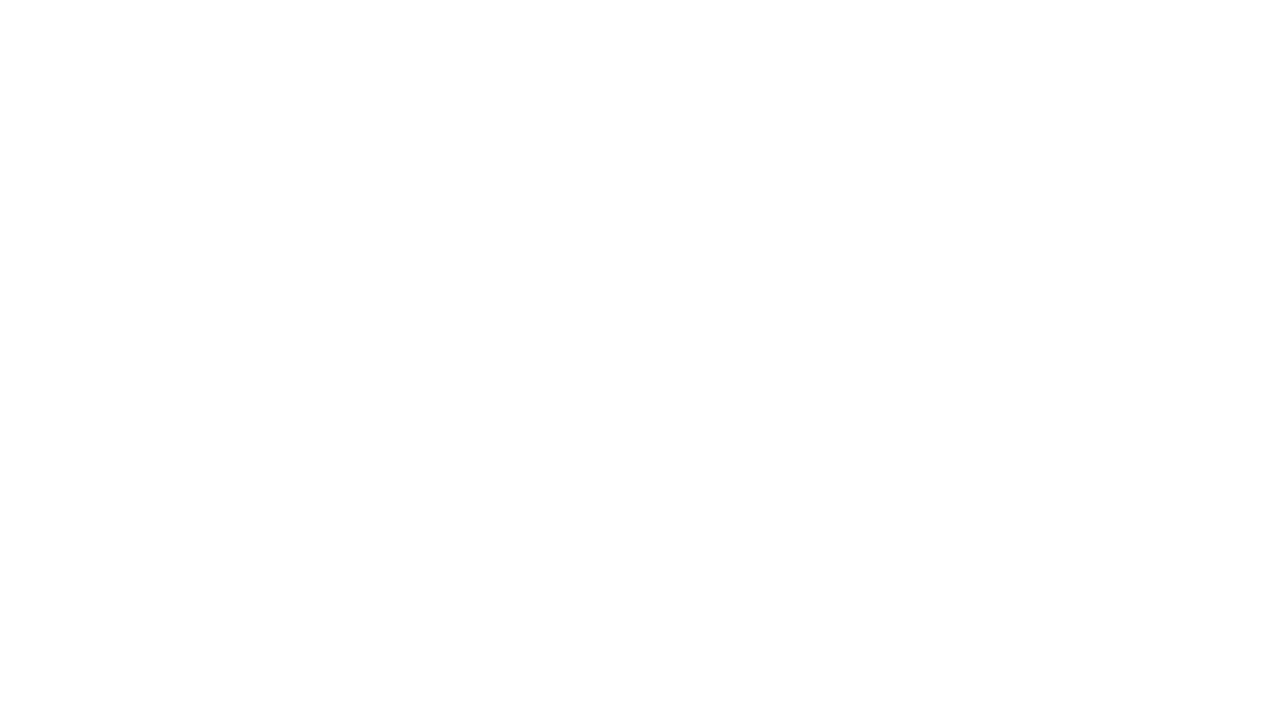